Tests that server-side table auto-hiding works correctly by verifying that the main_search_engine_input element is hidden

Starting URL: https://proteomics3.ucsd.edu/ProteoSAFe/result.jsp?task=120ab12f58594dd29c5a71de529a9686&view=group_by_spectrum&file=f.MSV000079852%2Fccms_result%2Fresult%2FColorectalCancer%2FTCGA-A6-3807-01A-22_Proteome_VU_20121019.mzTab&test=true

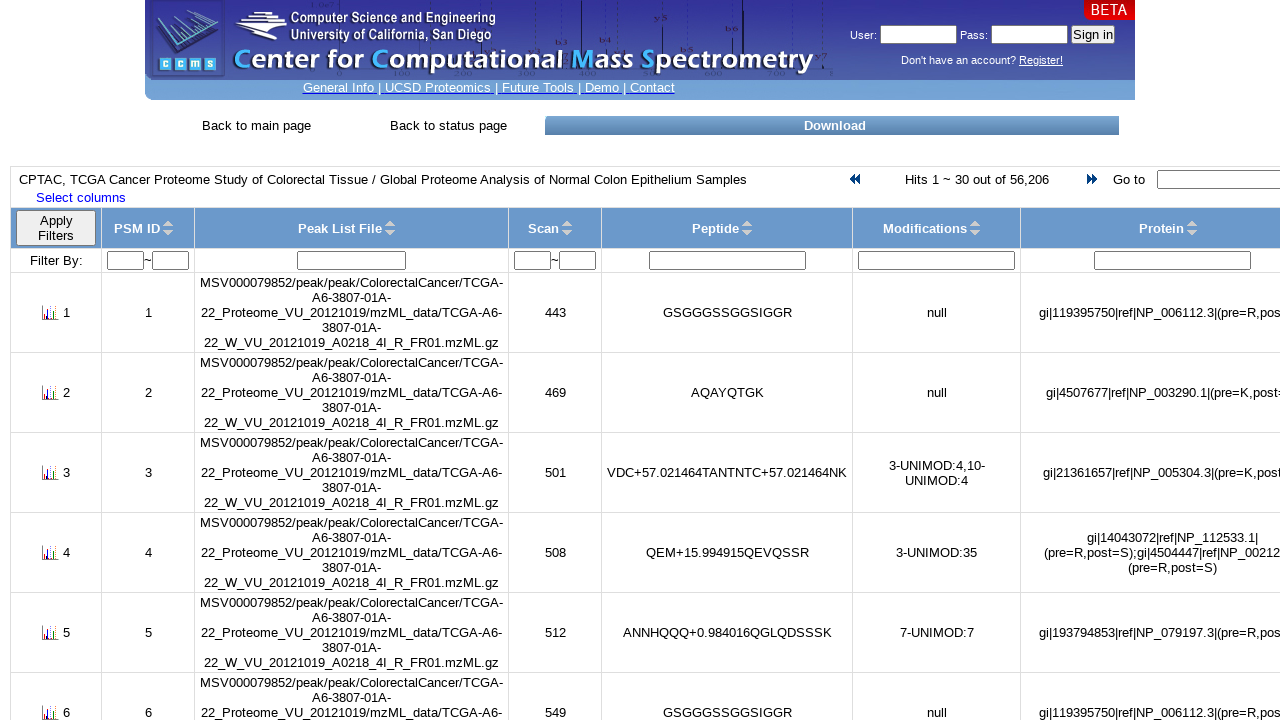

Waited 5 seconds for page to load
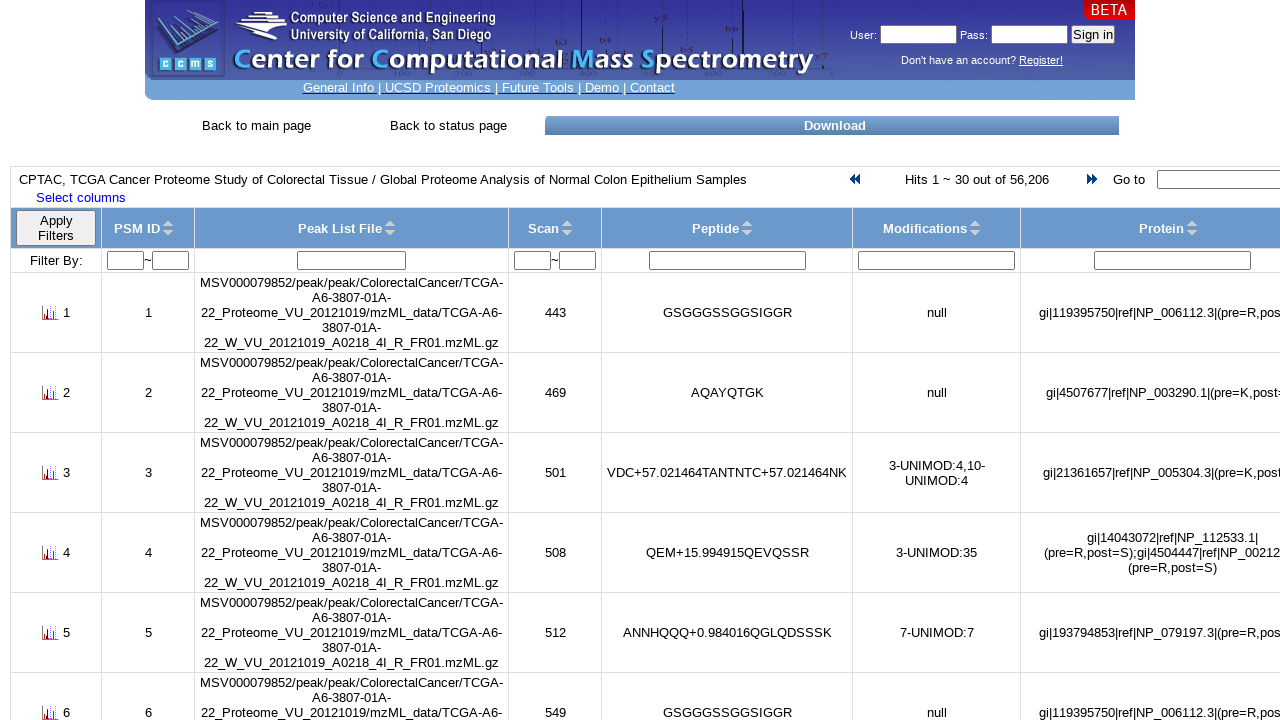

Verified that main_search_engine_input element is auto-hidden (count == 0)
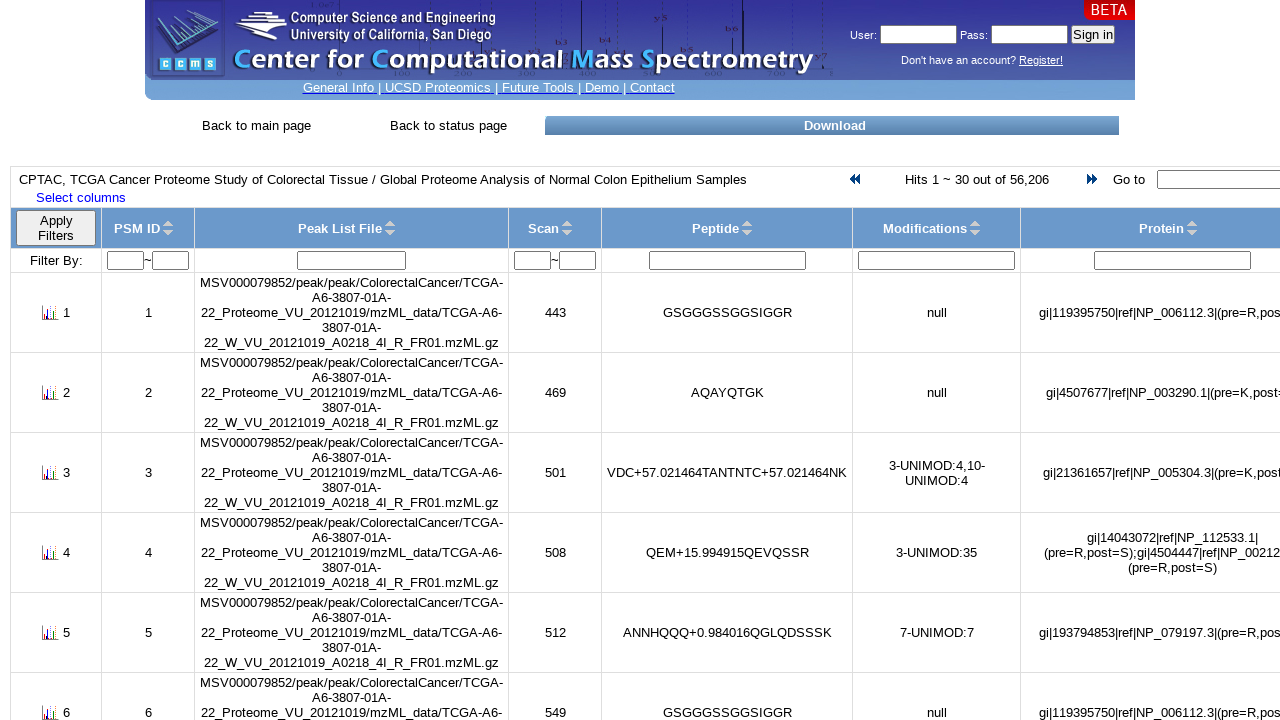

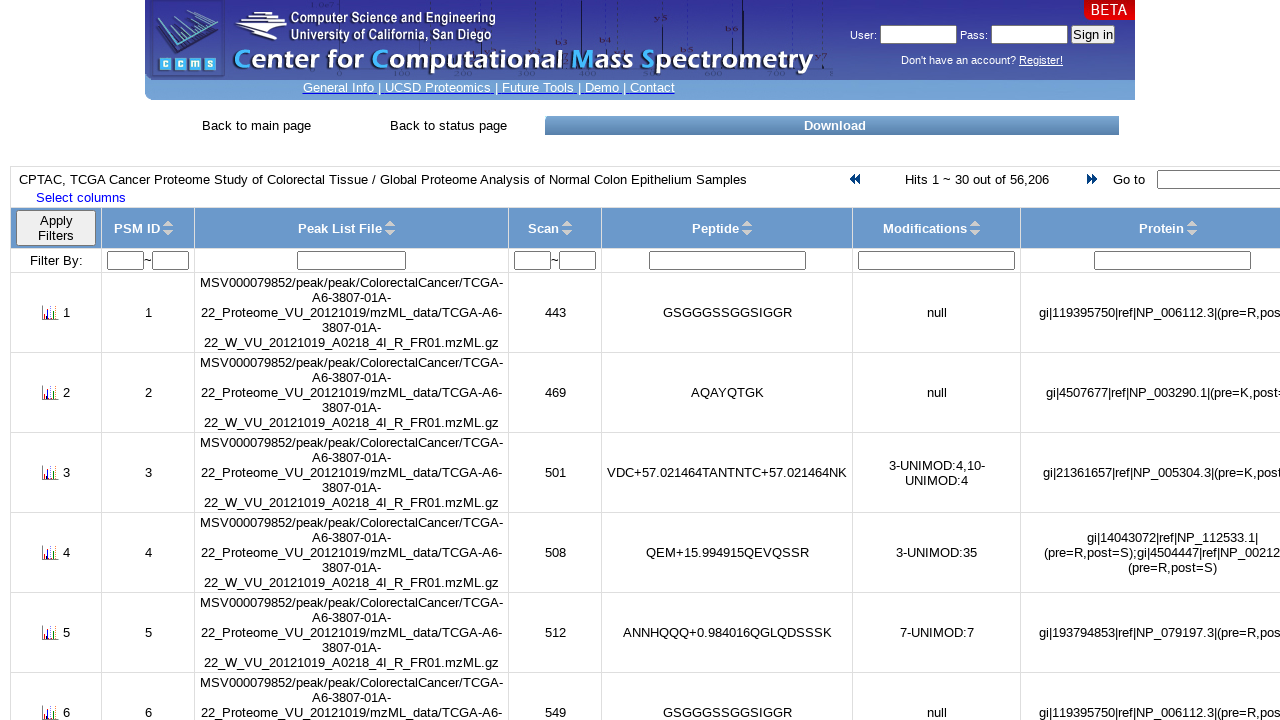